Tests an e-commerce flow by adding multiple items to cart, verifying total price calculation, and completing purchase with form submission

Starting URL: https://demoblaze.com/

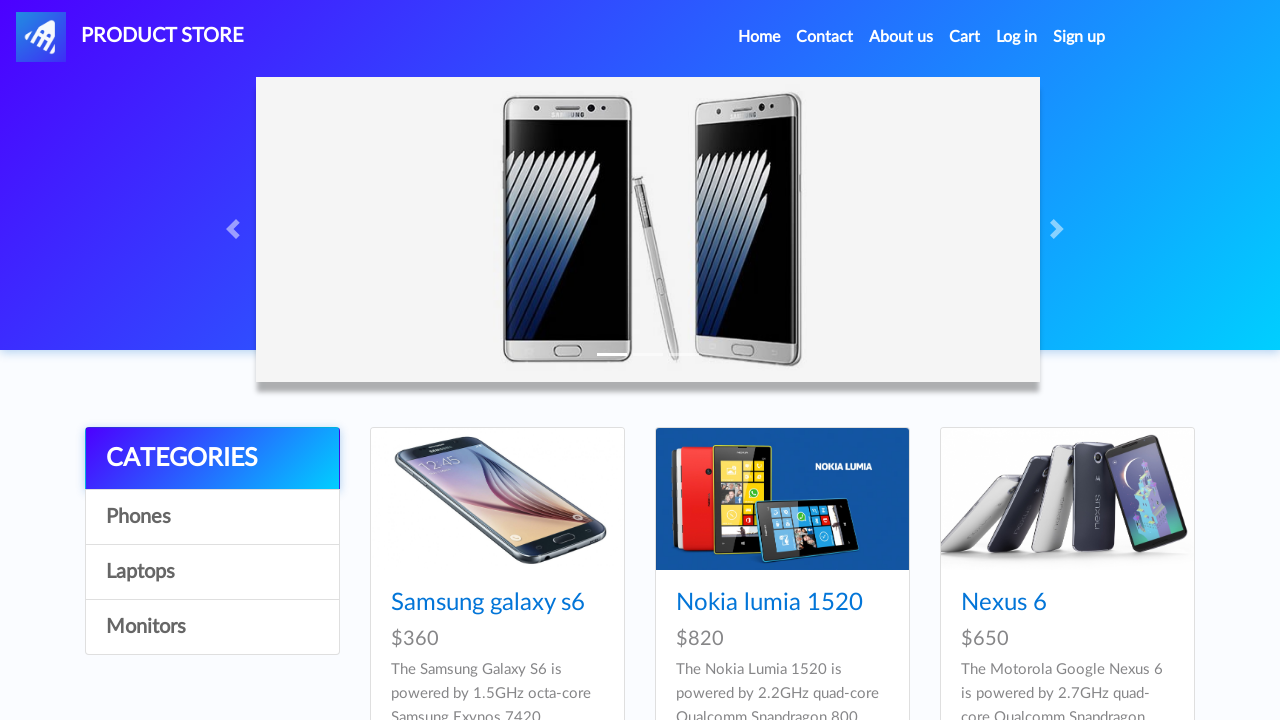

Clicked on Nokia lumia 1520 product at (769, 603) on a:has-text('Nokia lumia 1520')
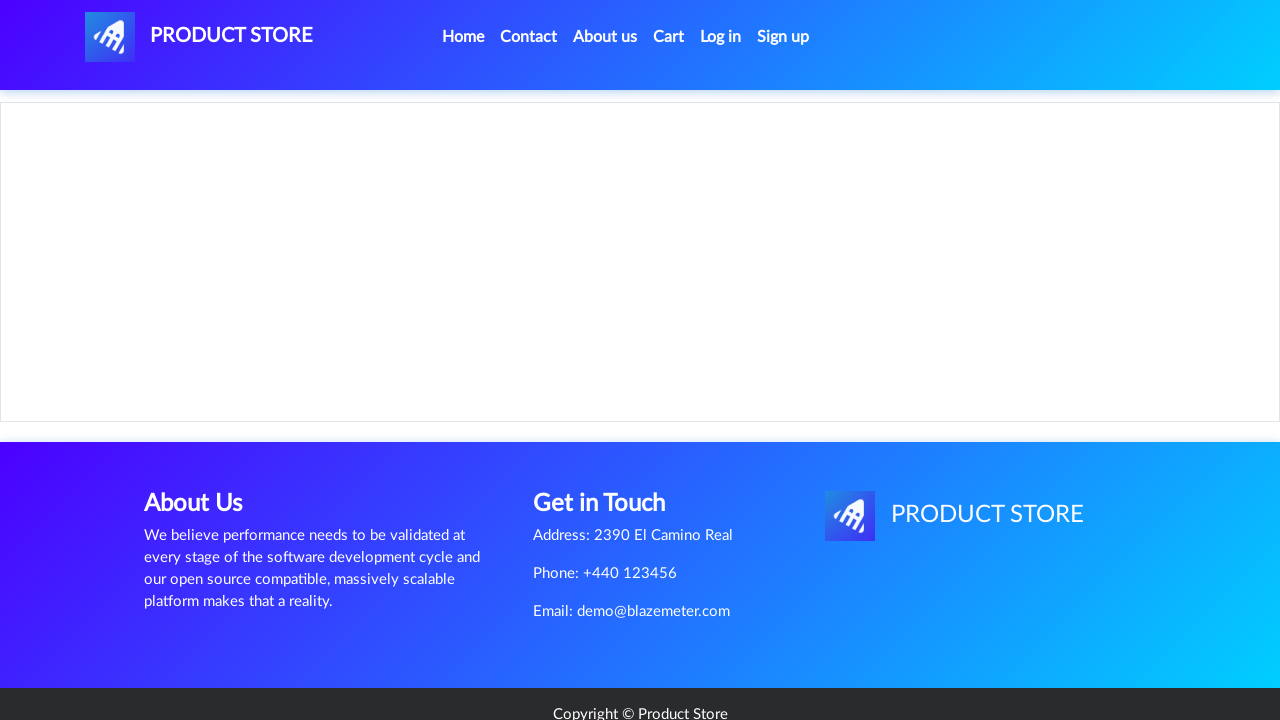

Clicked Add to cart button for Nokia lumia 1520 at (610, 440) on a:has-text('Add to cart')
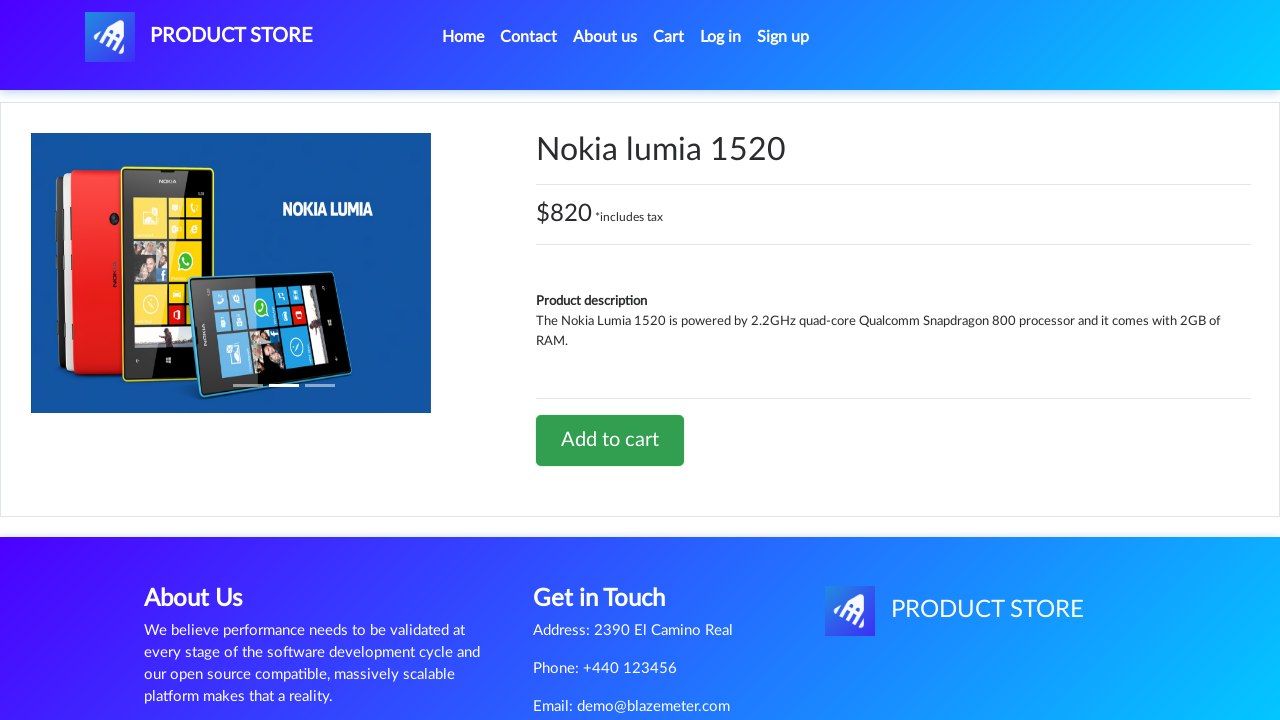

Accepted confirmation dialog for adding Nokia lumia 1520 to cart
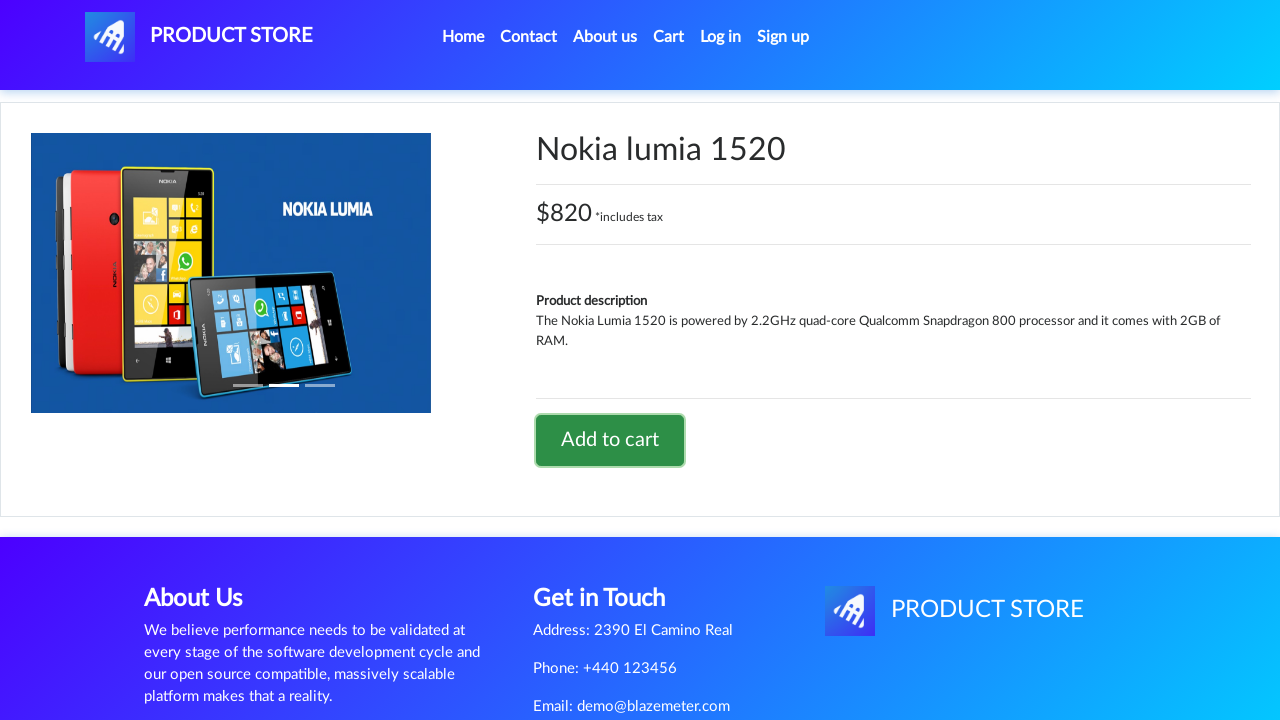

Clicked Home link to return to product list at (463, 37) on a:has-text('Home')
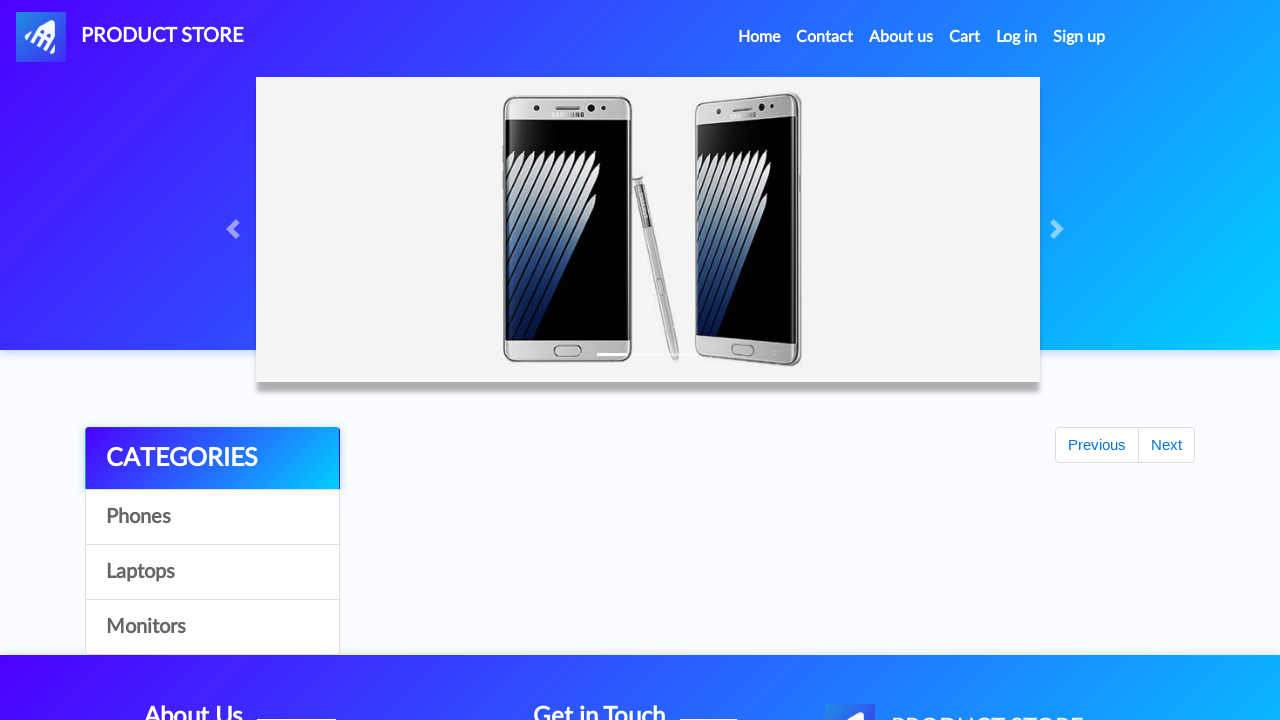

Clicked on Iphone 6 32gb product at (752, 708) on a:has-text('Iphone 6 32gb')
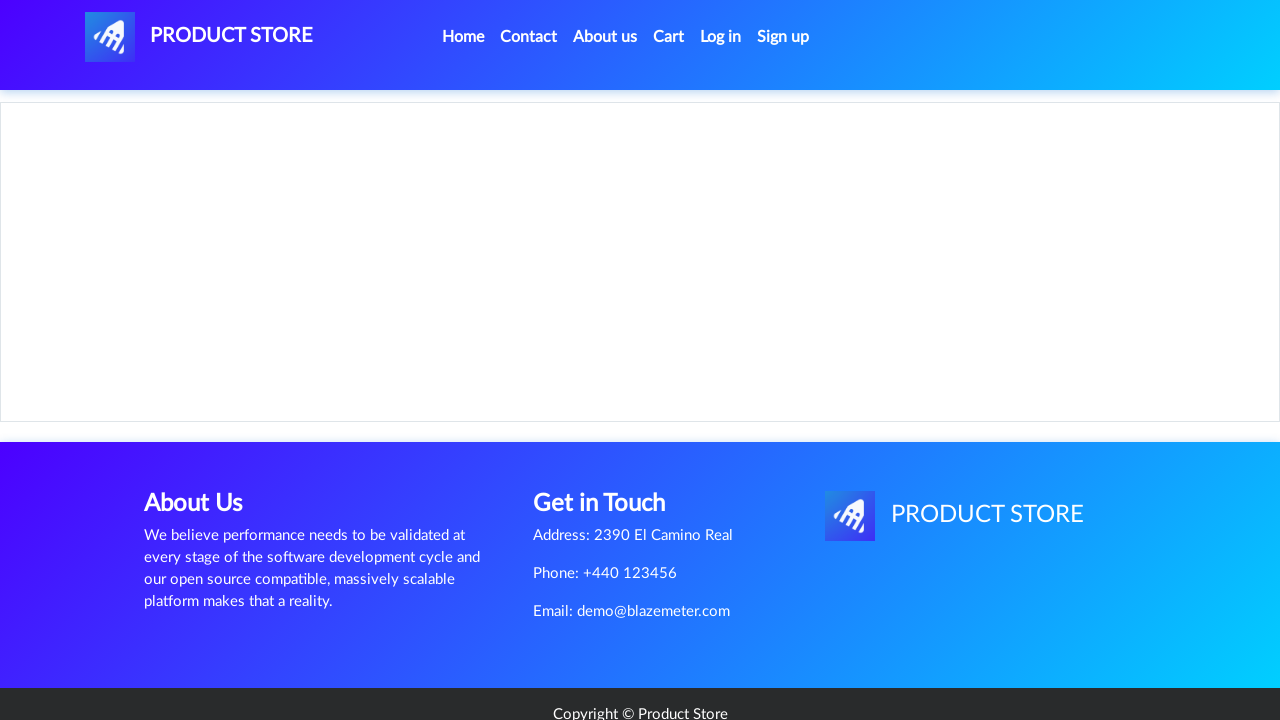

Clicked Add to cart button for Iphone 6 32gb at (610, 440) on a:has-text('Add to cart')
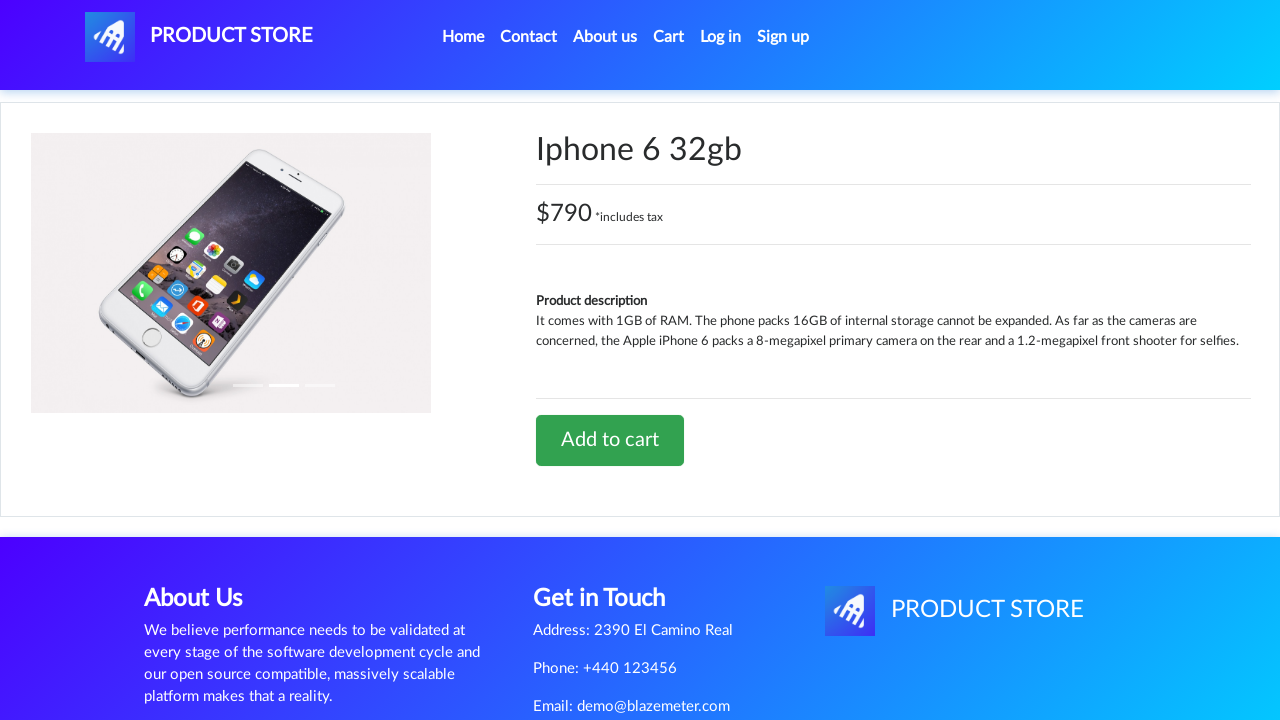

Accepted confirmation dialog for adding Iphone 6 32gb to cart
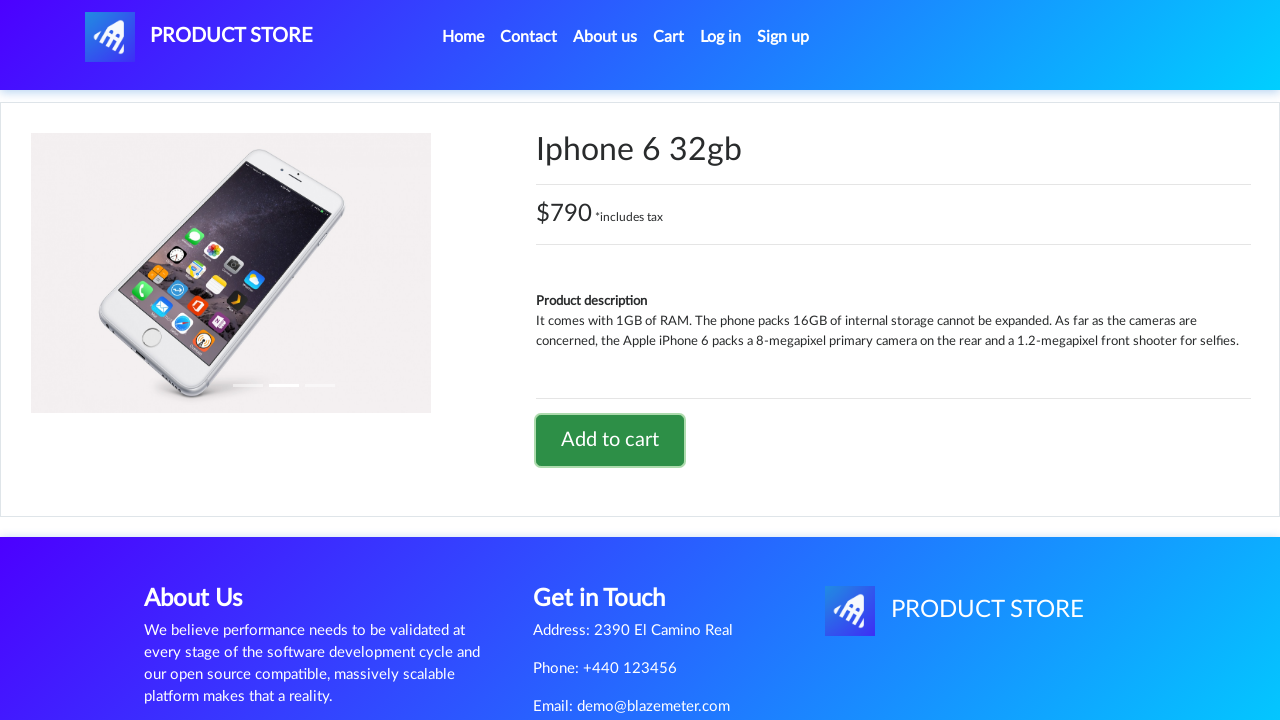

Clicked Home link to return to product list at (463, 37) on a:has-text('Home')
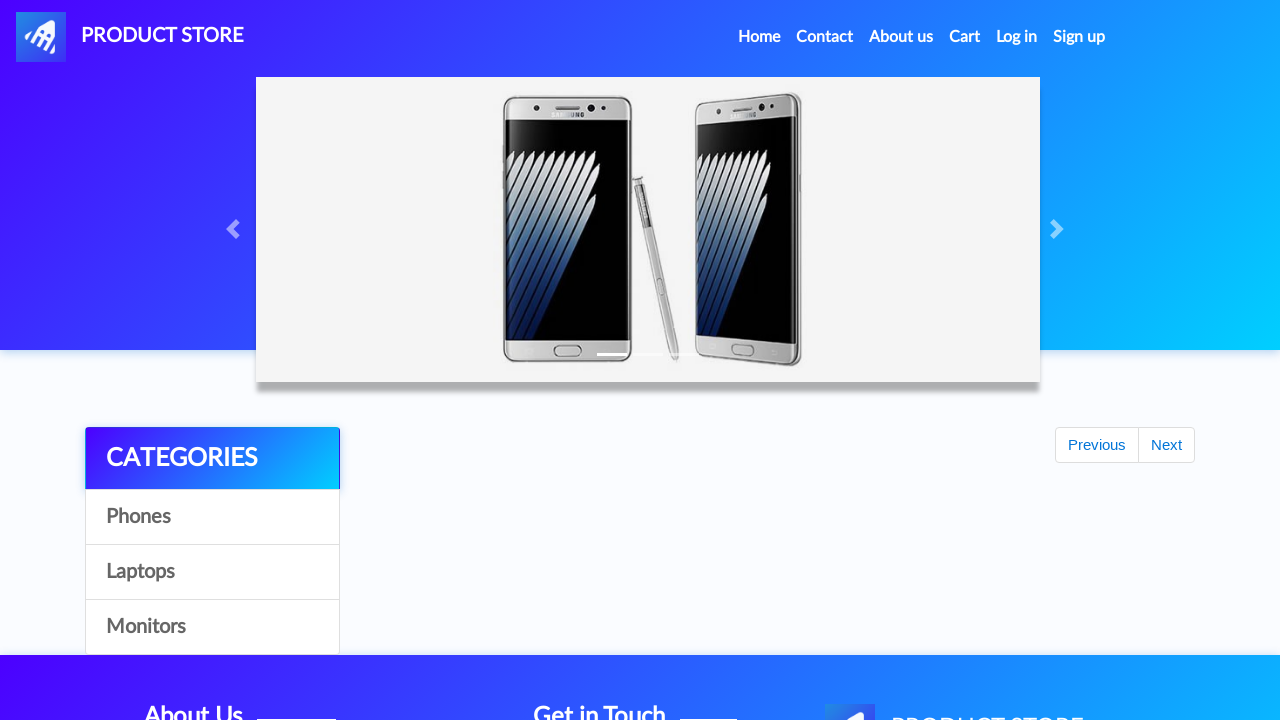

Clicked on Sony vaio i7 product at (1024, 708) on a:has-text('Sony vaio i7')
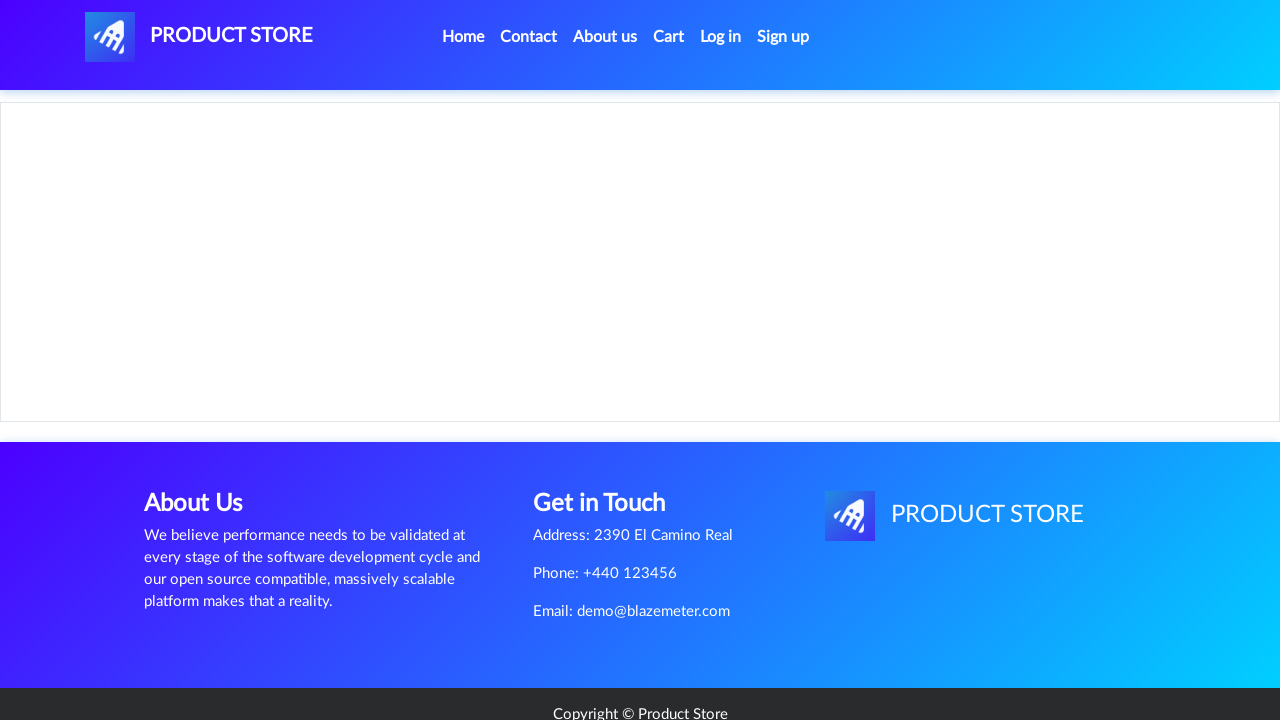

Clicked Add to cart button for Sony vaio i7 at (610, 460) on a:has-text('Add to cart')
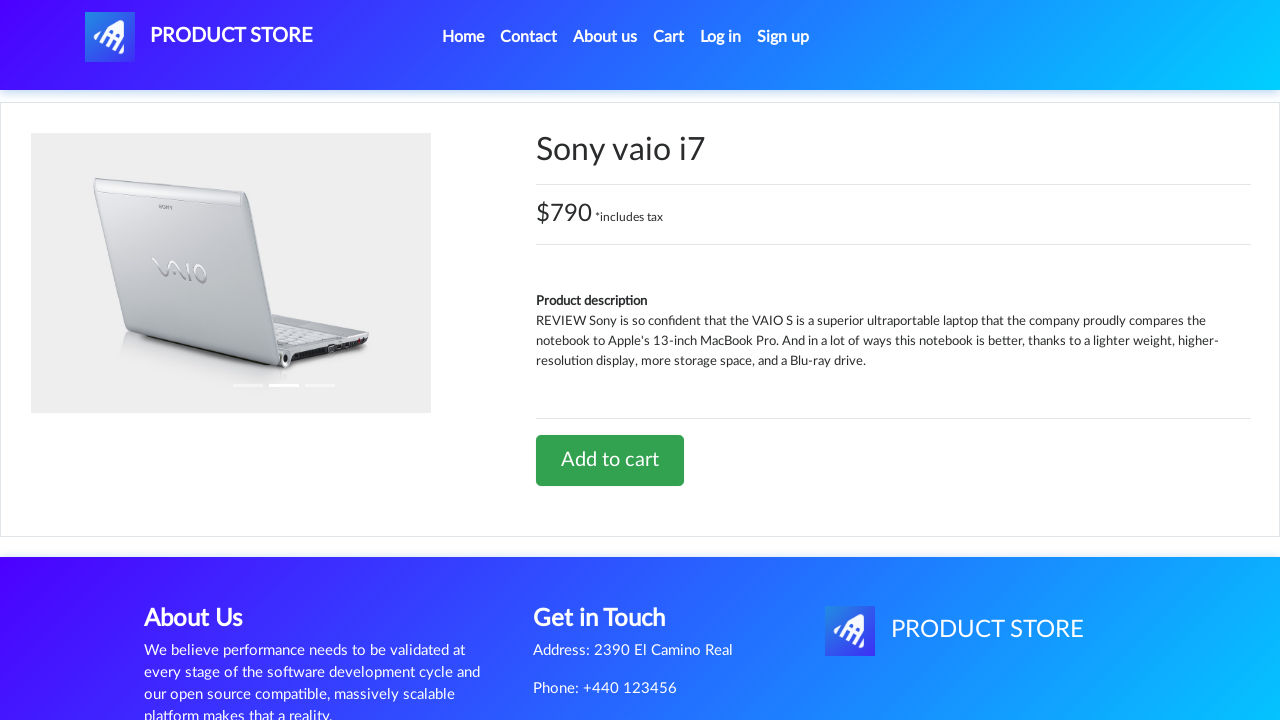

Accepted confirmation dialog for adding Sony vaio i7 to cart
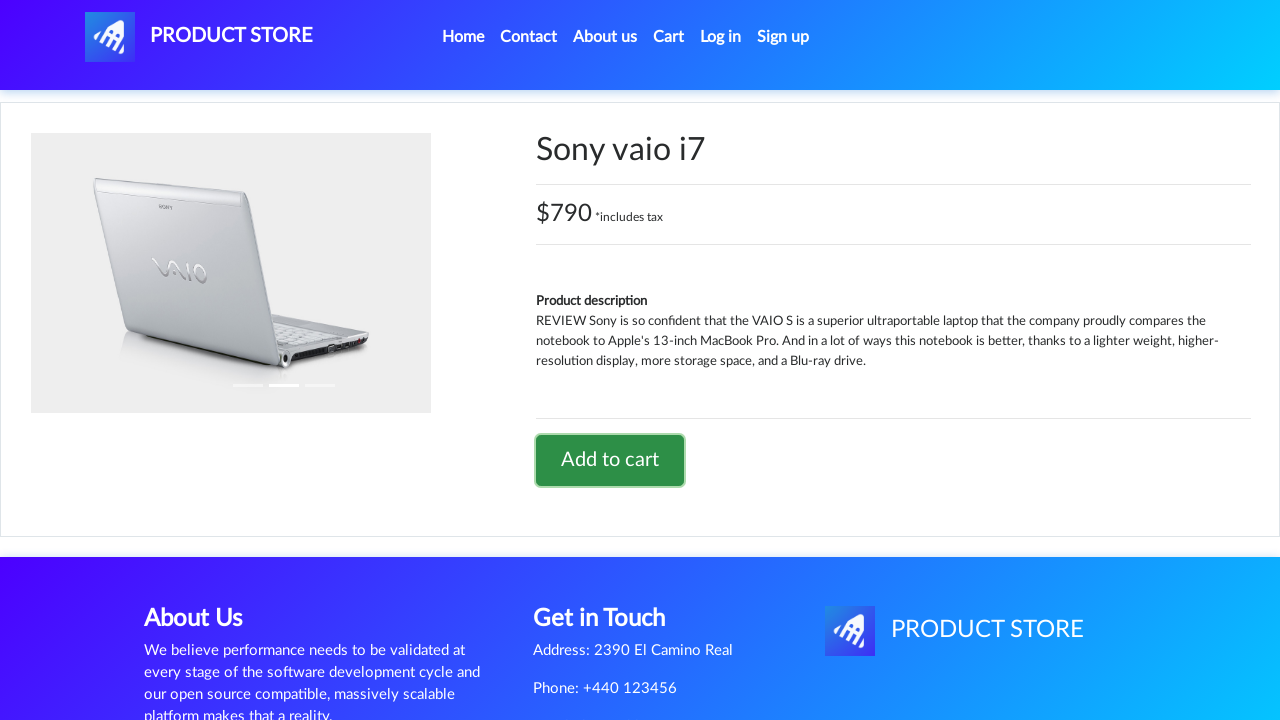

Clicked Home link to return to product list at (463, 37) on a:has-text('Home')
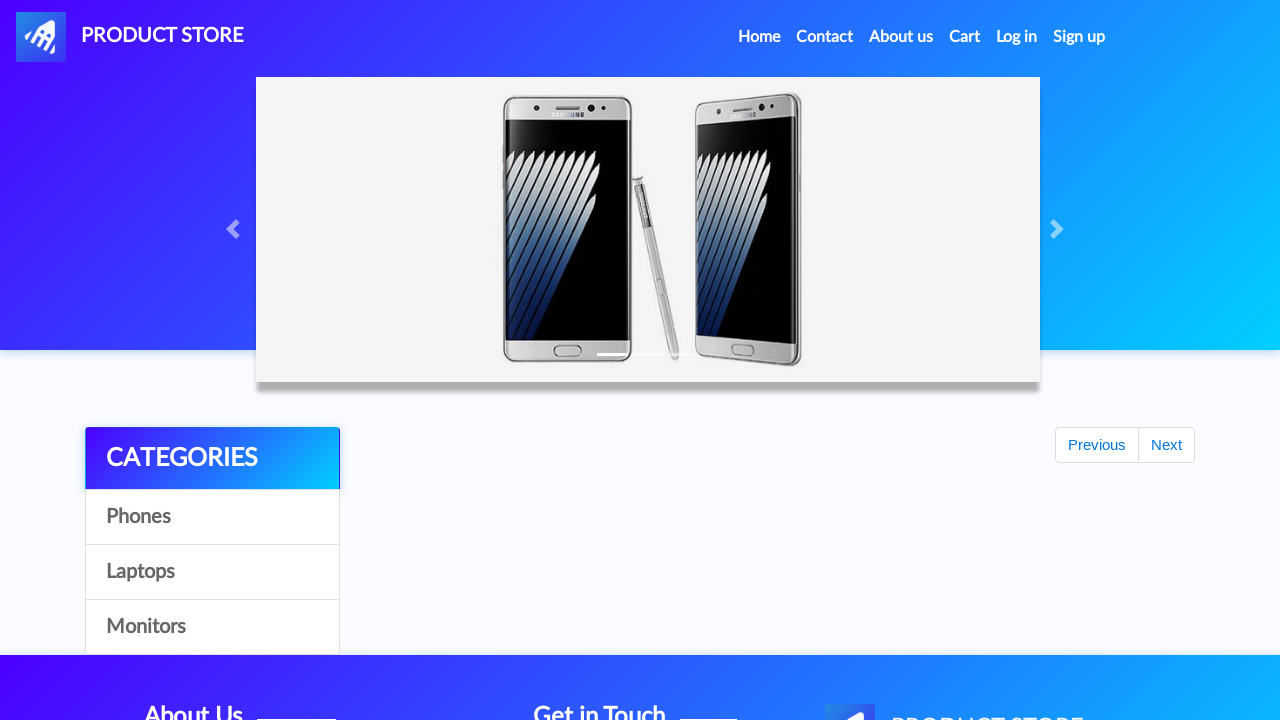

Clicked Cart button to view shopping cart at (965, 37) on #cartur
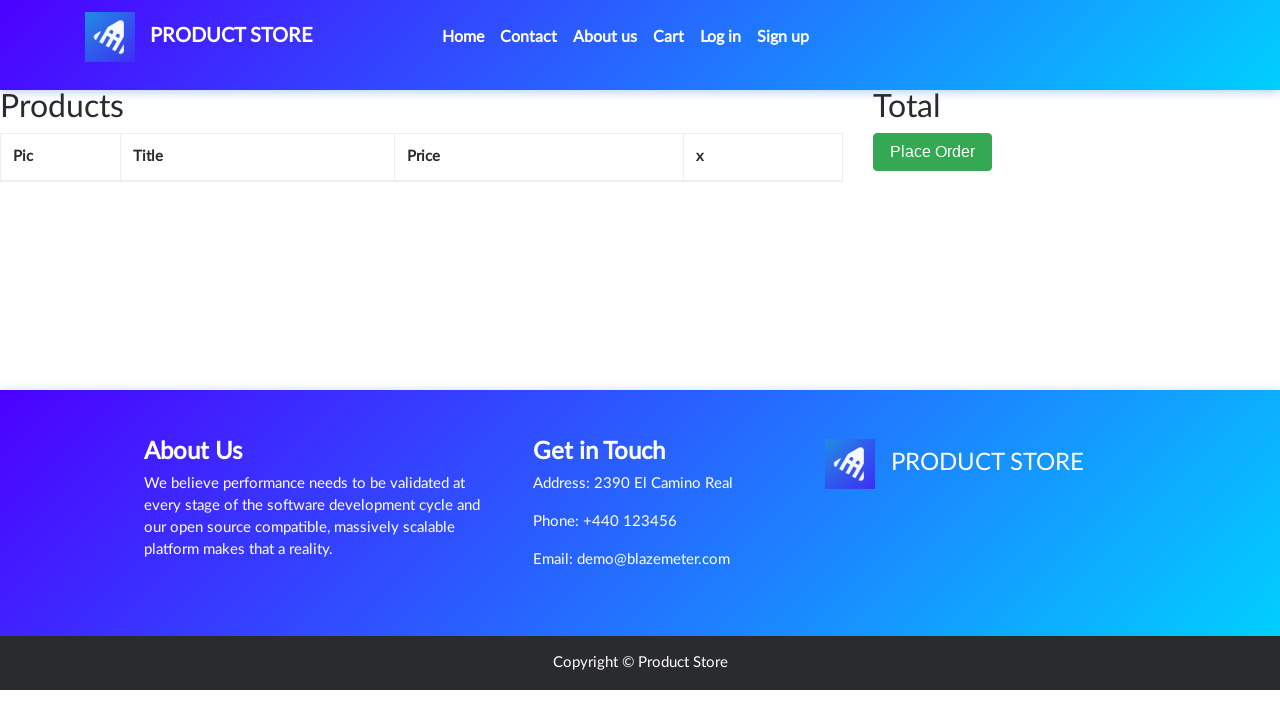

Cart items loaded successfully
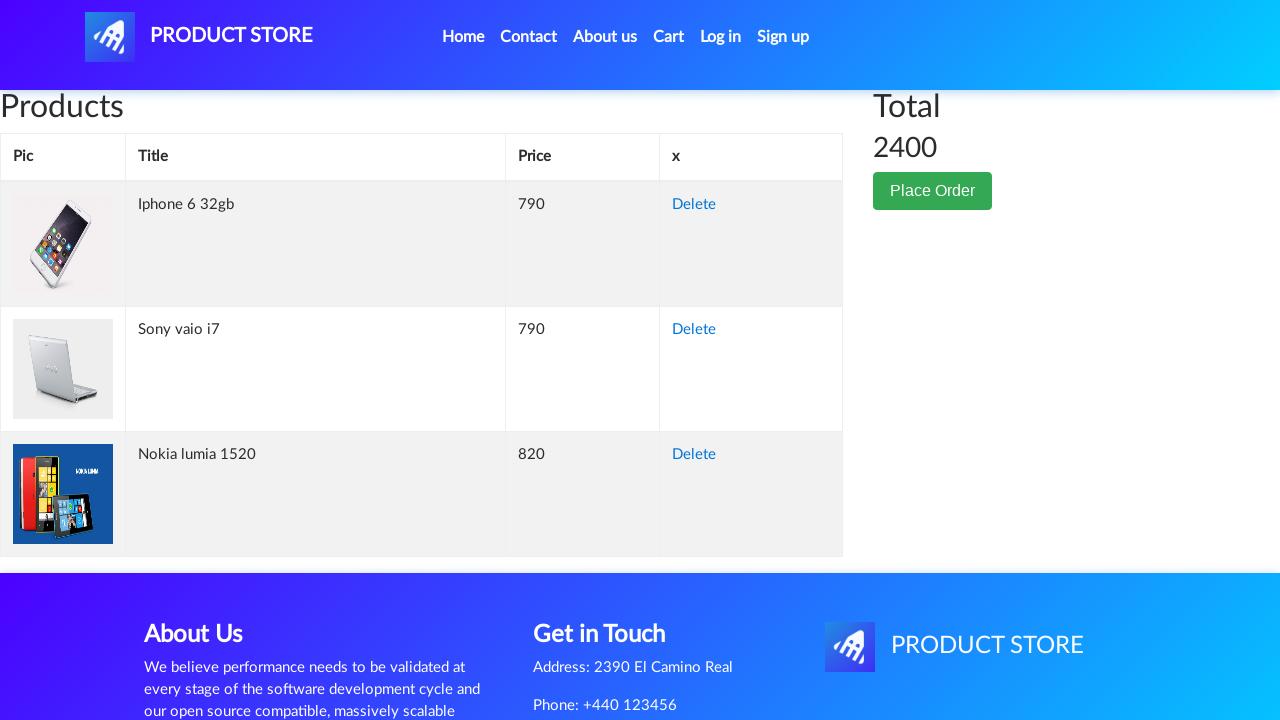

Retrieved all item prices from cart
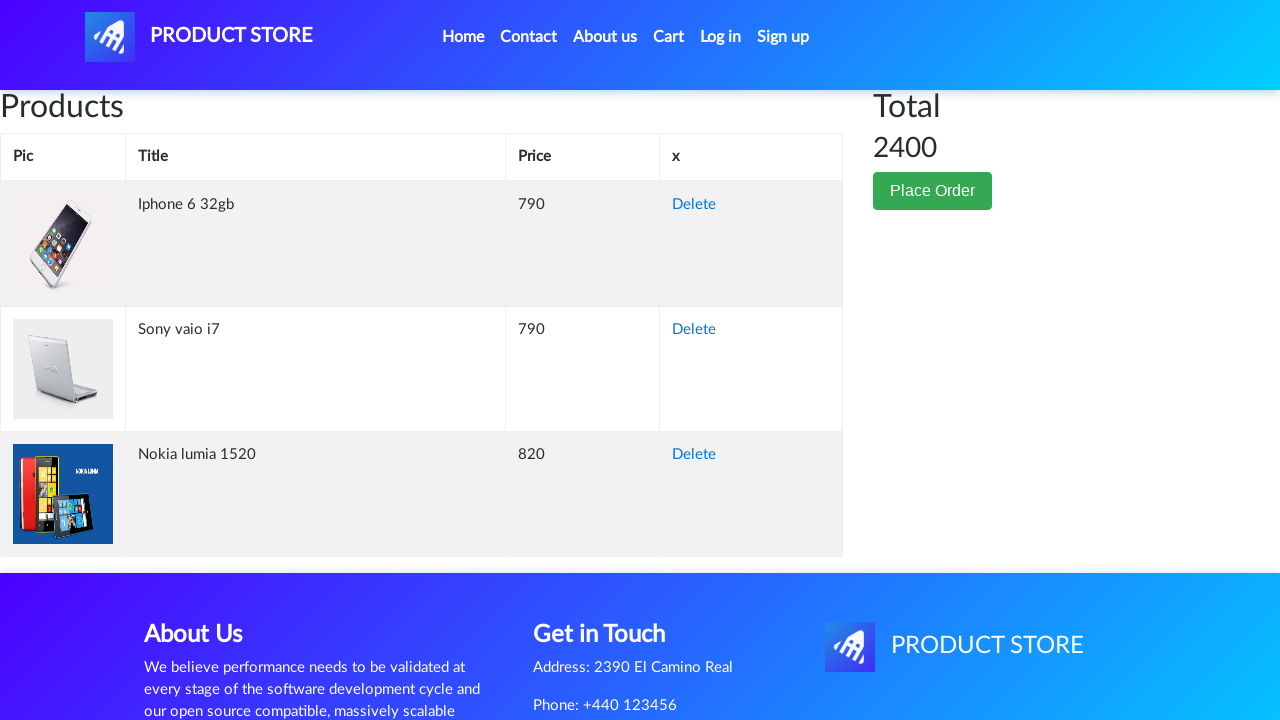

Calculated cart total: 2400
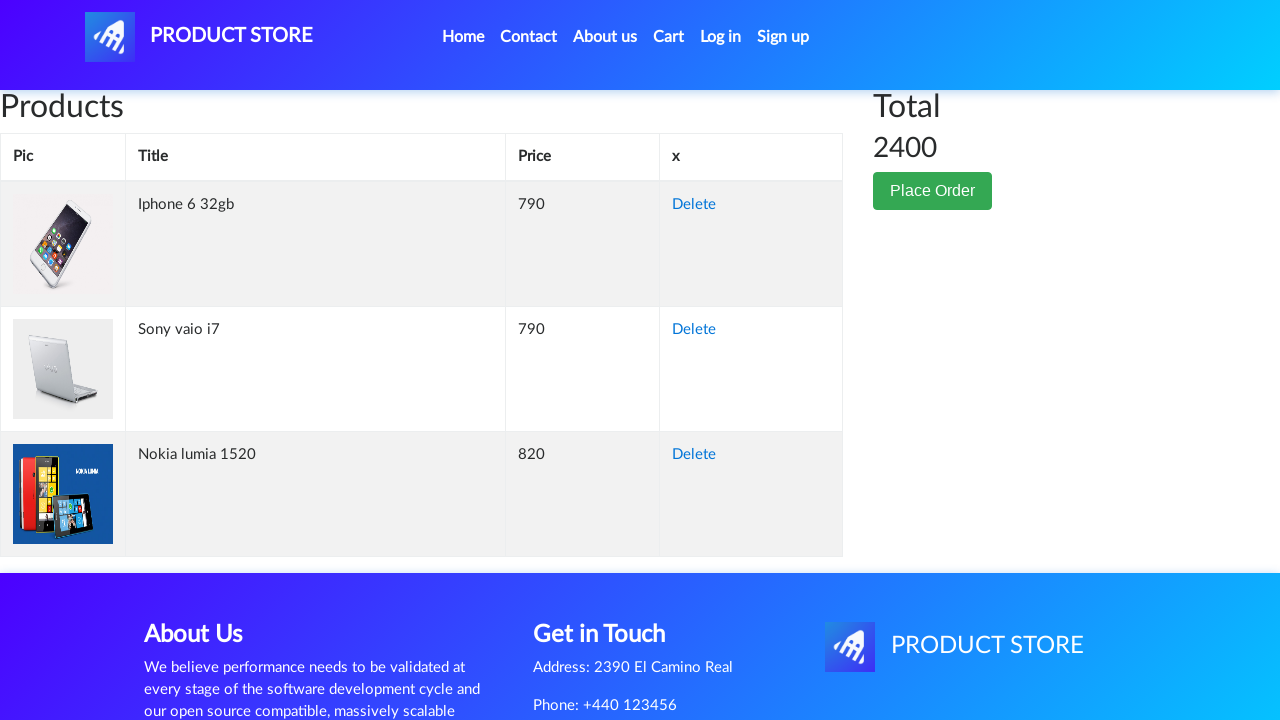

Total price element is visible and ready for verification
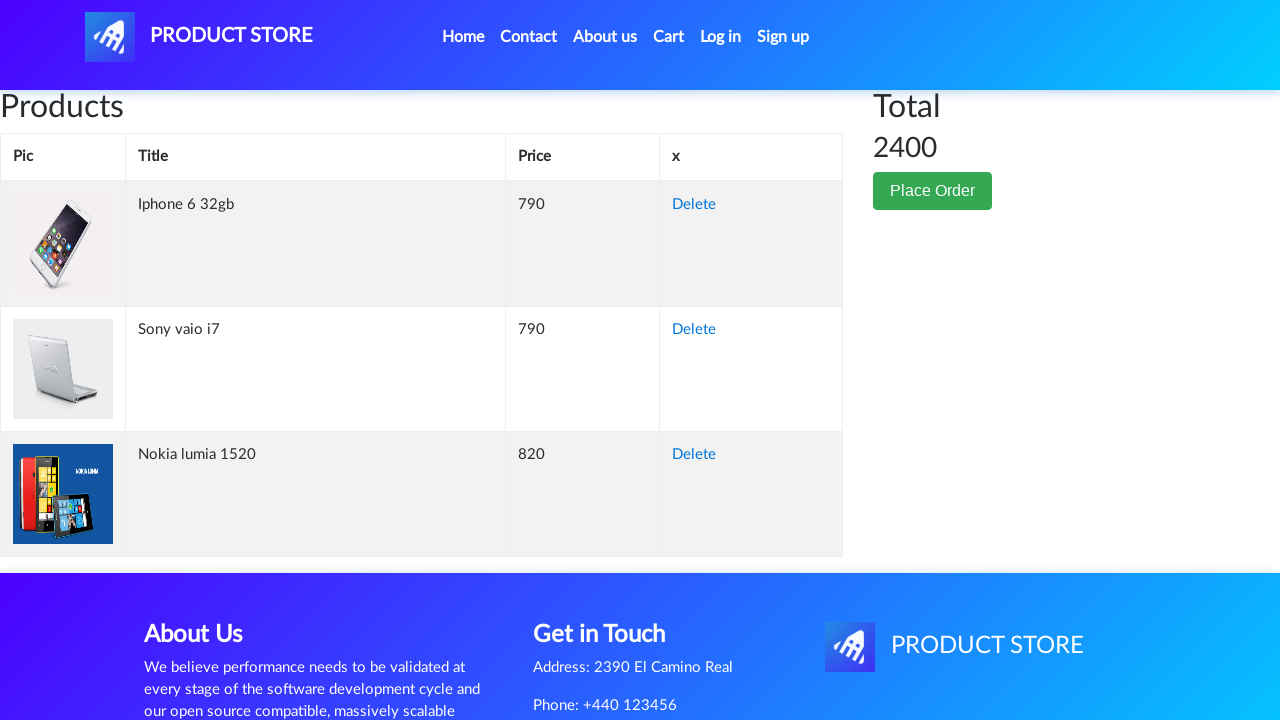

Clicked Place Order button at (933, 191) on button:has-text('Place Order')
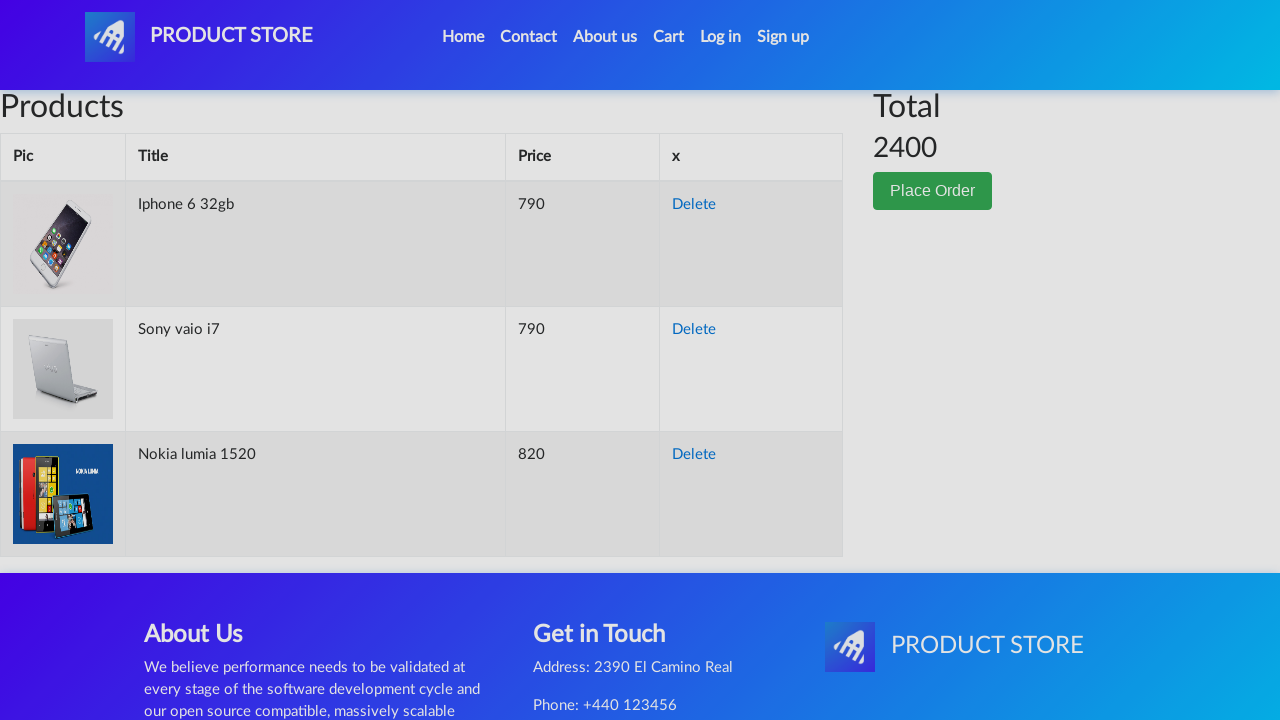

Filled name field with 'John Smith' on #name
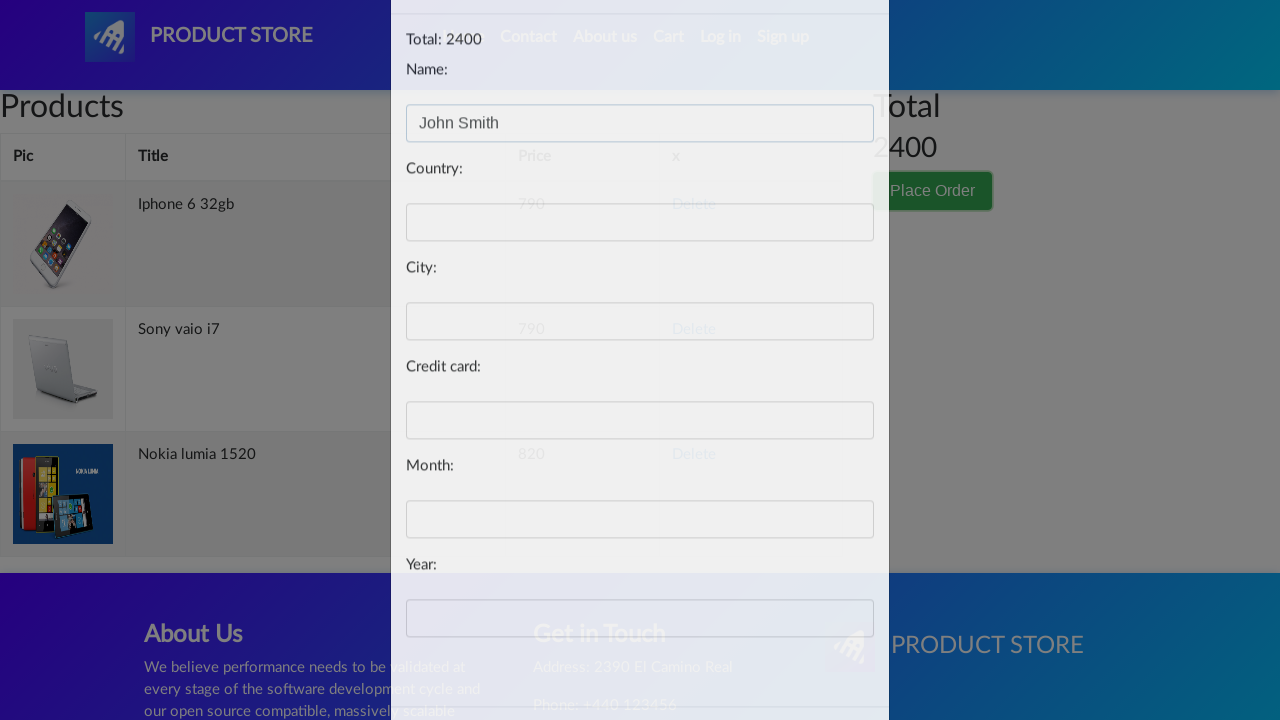

Filled country field with 'United States' on #country
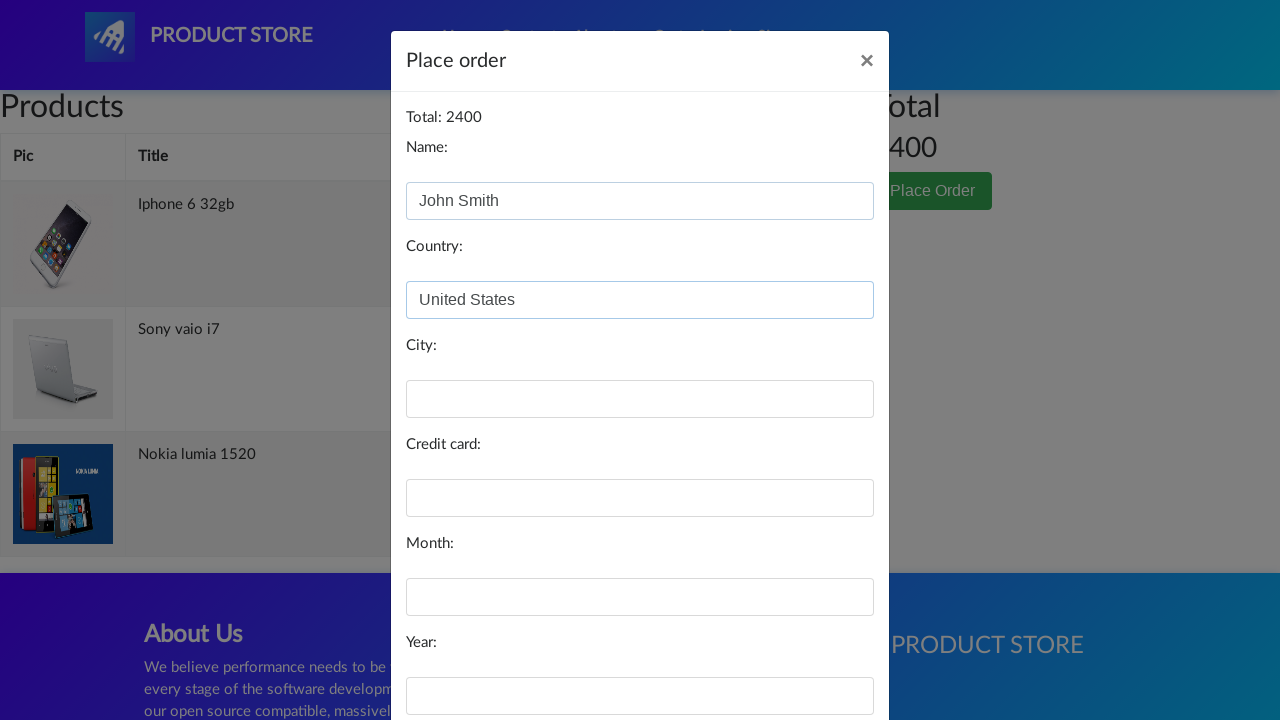

Filled city field with 'New York' on #city
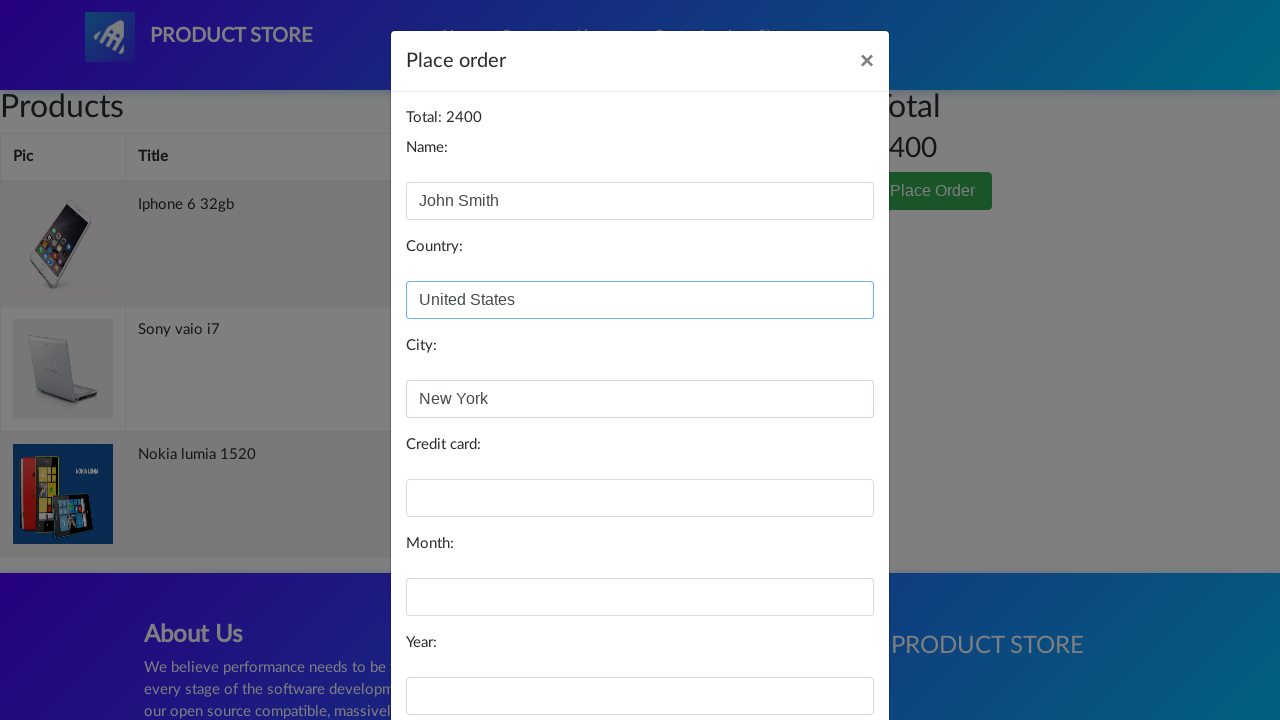

Filled card number field on #card
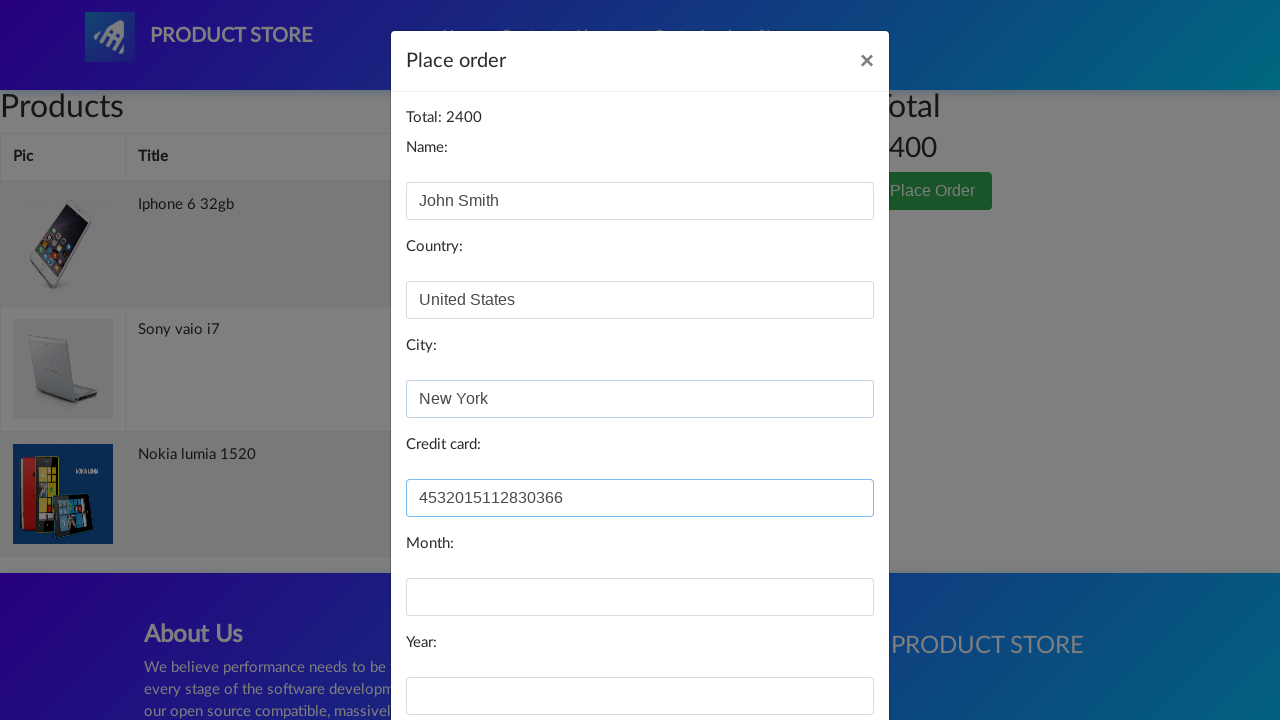

Filled expiration month field with '10' on #month
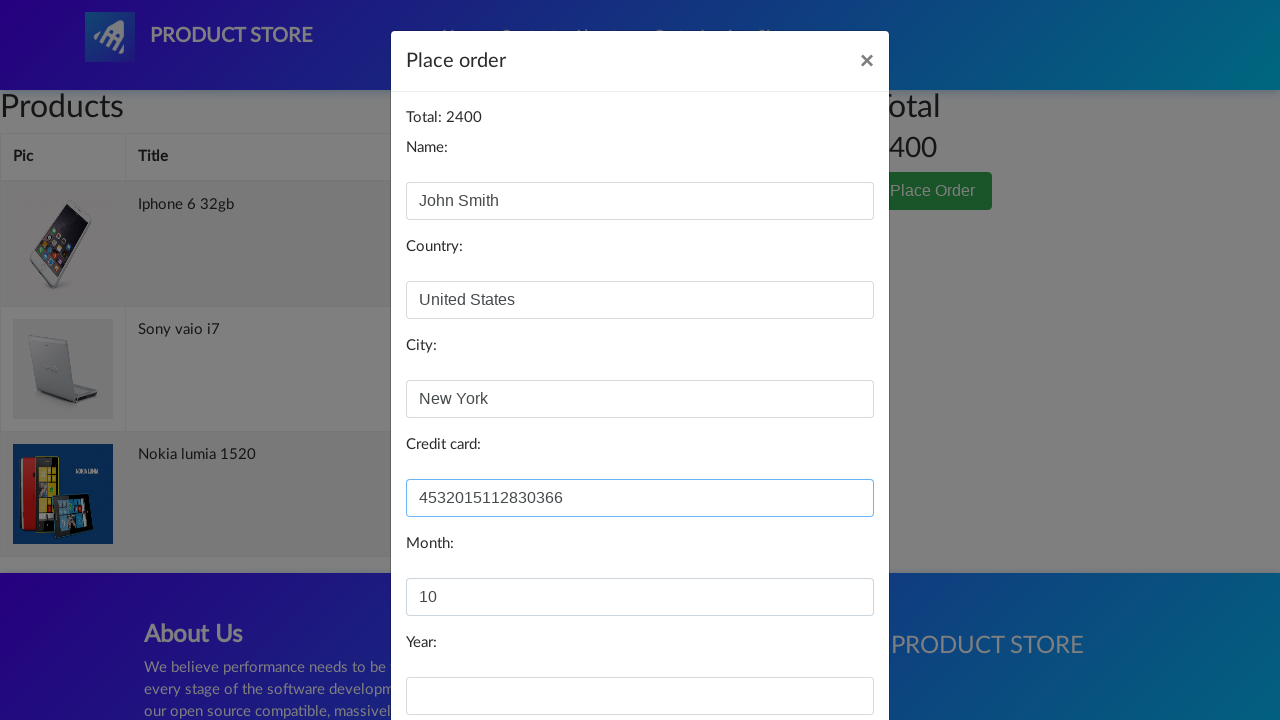

Filled expiration year field with '30' on #year
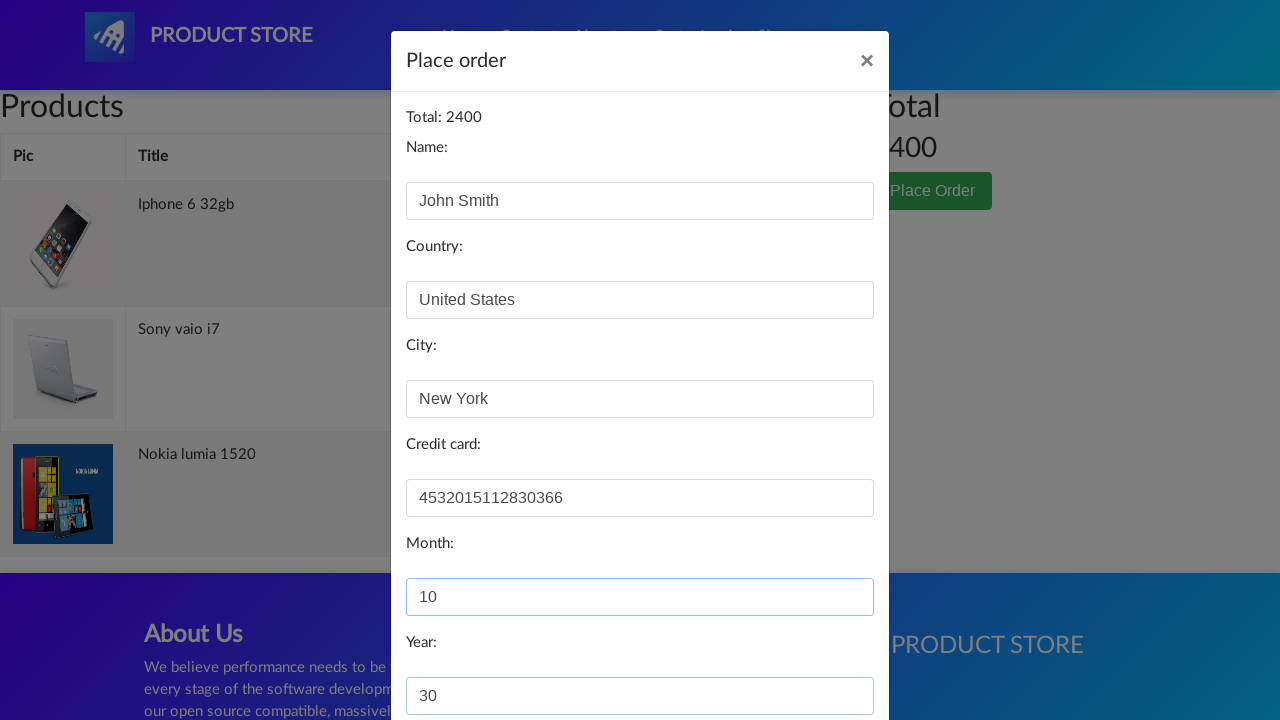

Clicked Purchase button to complete order at (823, 655) on button:has-text('Purchase')
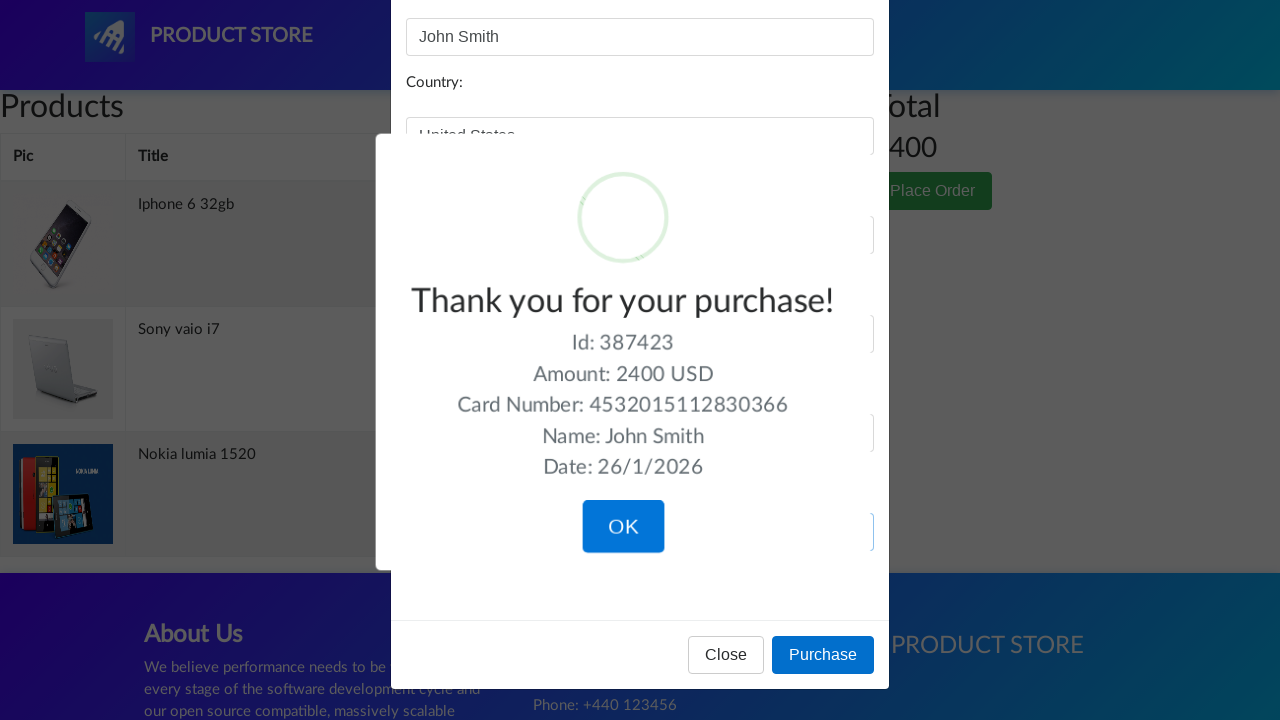

Purchase confirmation message appeared
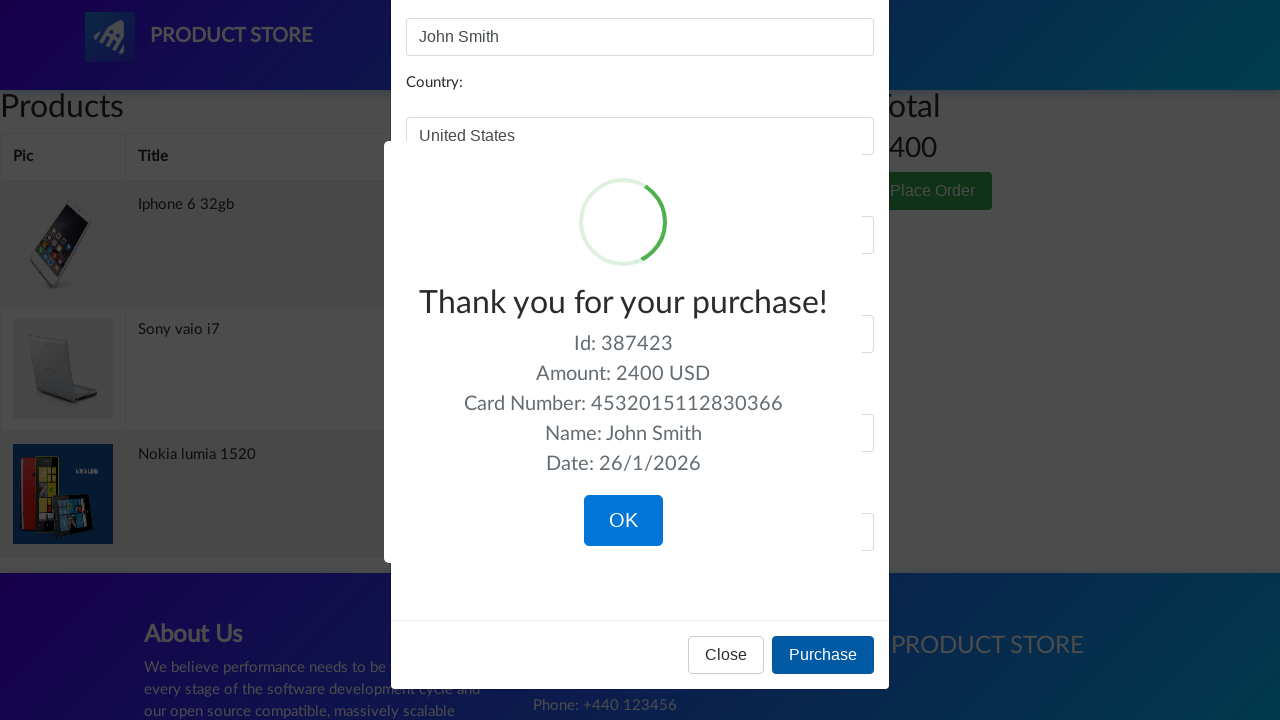

Clicked OK button to dismiss confirmation dialog at (623, 521) on button:has-text('OK')
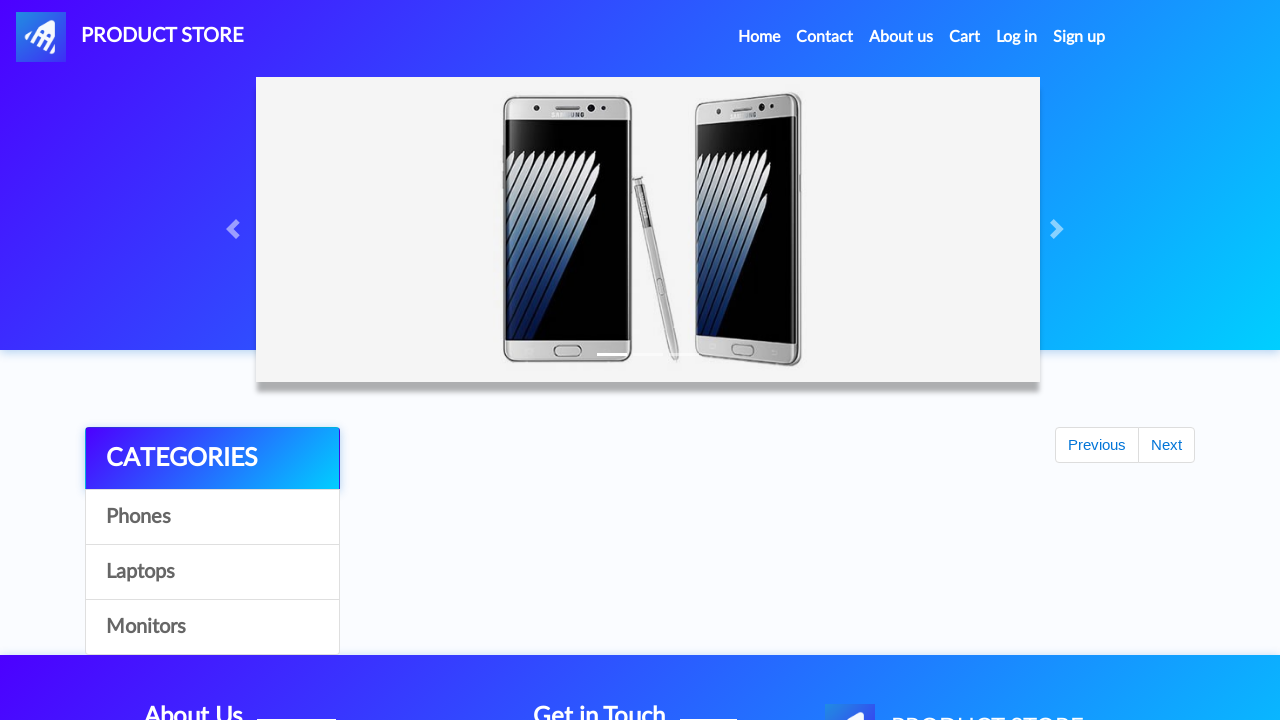

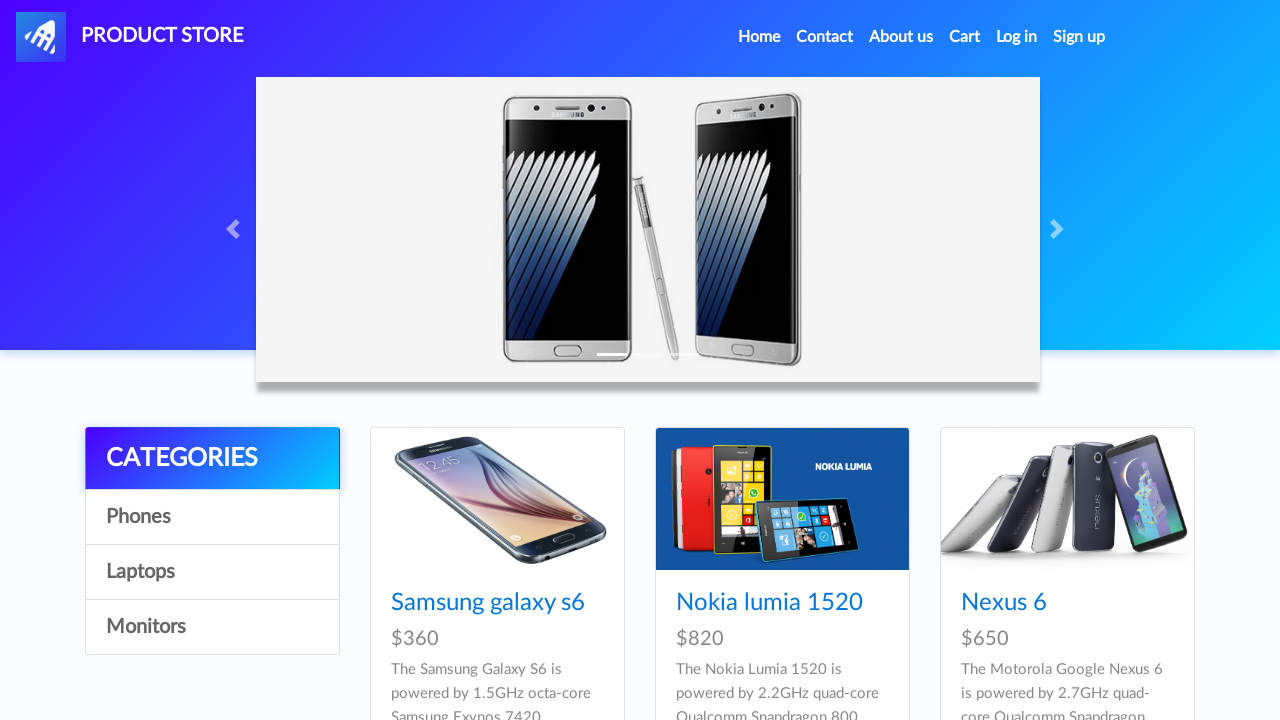